Tests mobile responsiveness by setting a mobile viewport size and verifying the website displays correctly

Starting URL: https://d1hmohpegyvejg.cloudfront.net

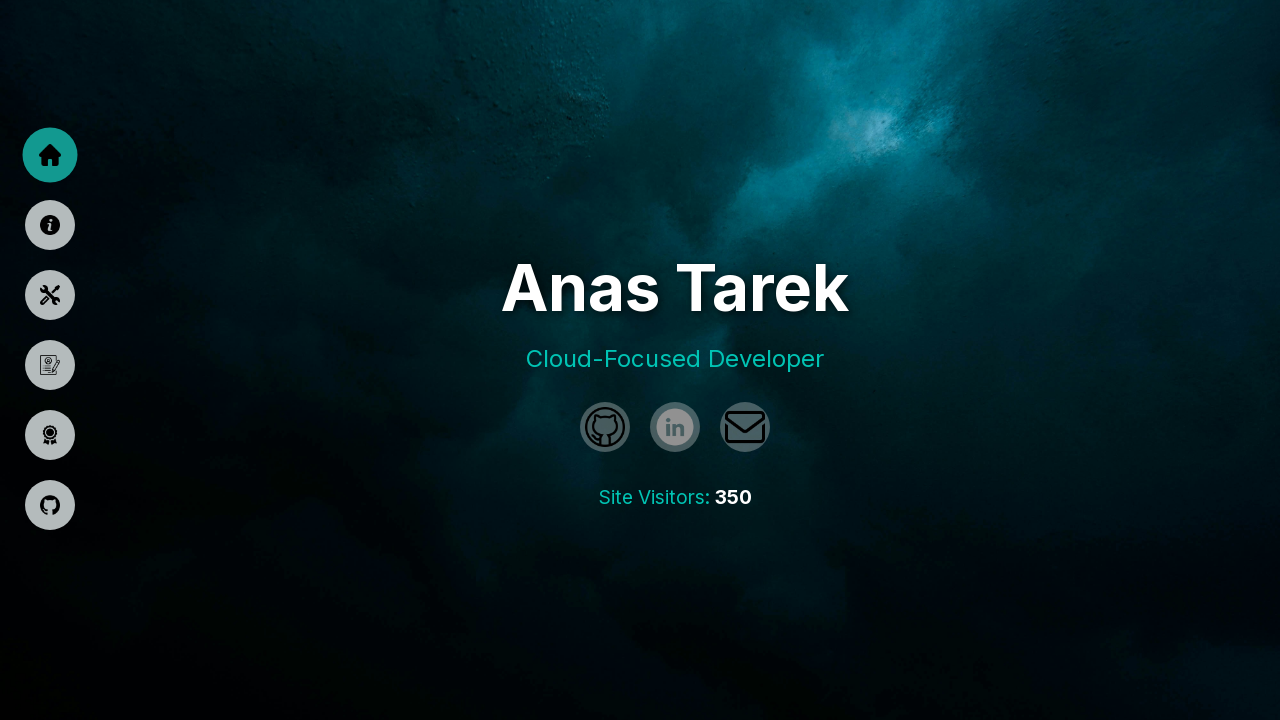

Set viewport to mobile size (375x667)
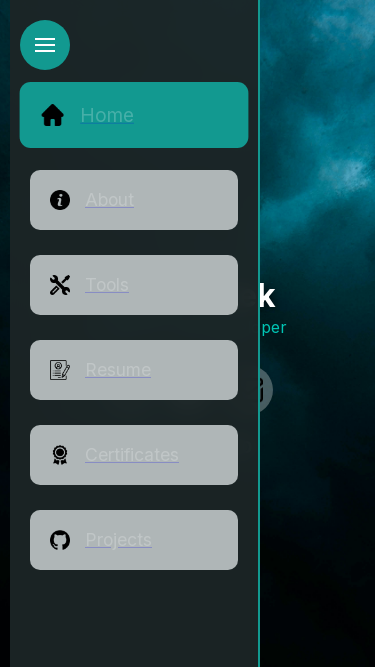

Located mobile menu toggle element
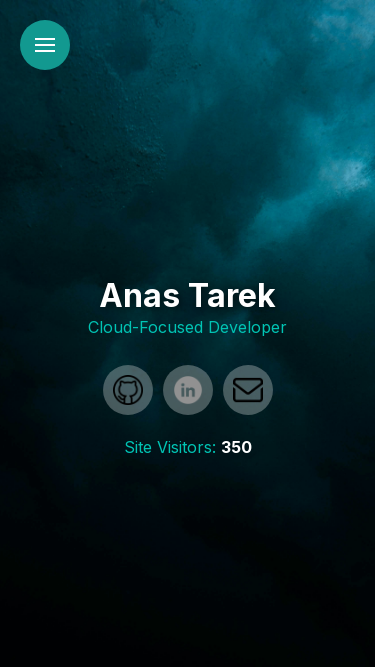

Mobile menu toggle element found
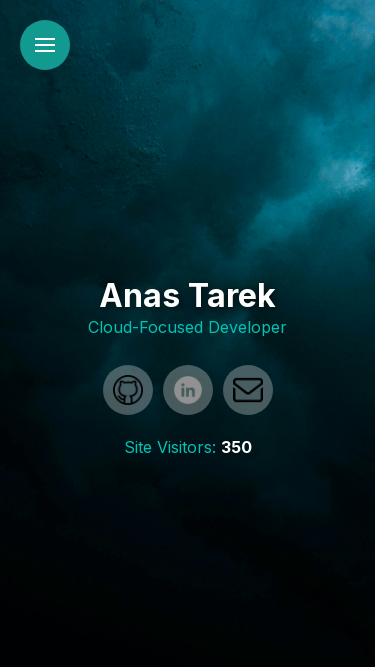

Verified mobile menu toggle is visible
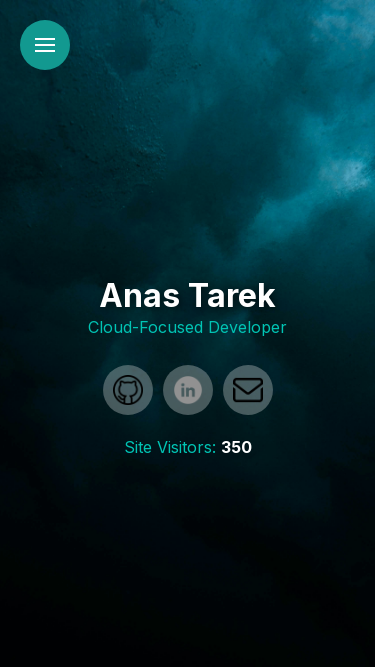

Located body element
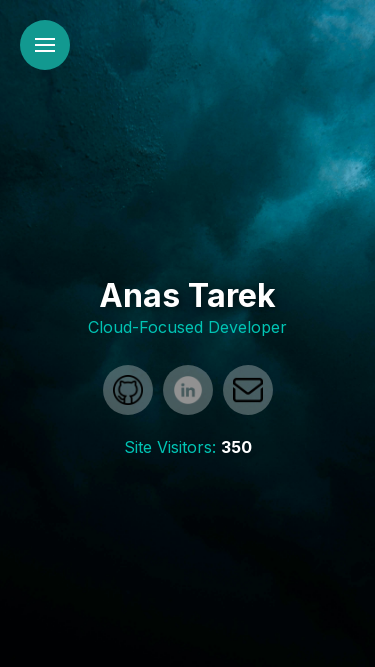

Verified body element is present on the page
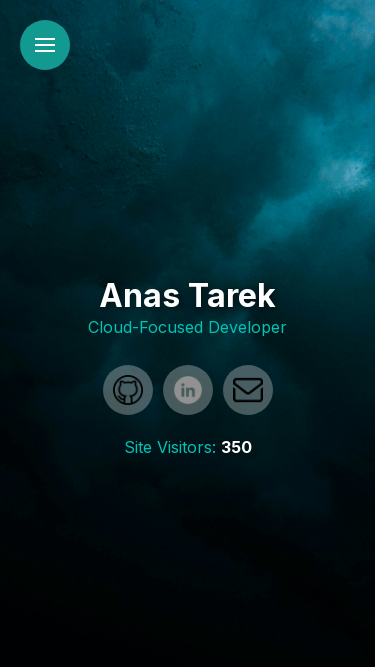

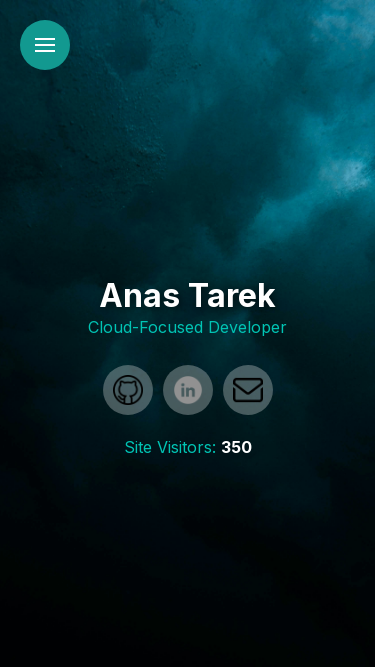